Tests handling of a confirm dialog with OK/Cancel buttons by triggering the alert and dismissing it

Starting URL: https://demo.automationtesting.in/Alerts.html

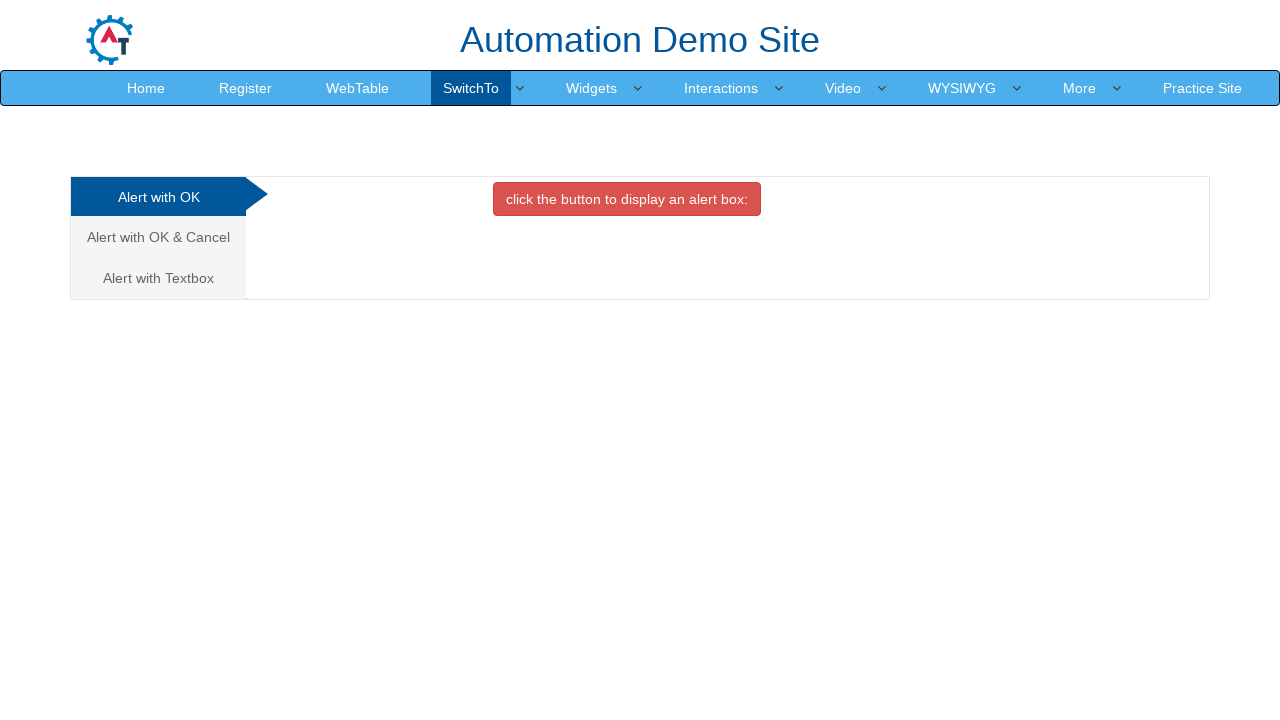

Clicked on the 'Alert with OK & Cancel' tab at (158, 237) on xpath=//a[@href='#CancelTab' and @data-toggle='tab' and @class='analystic']
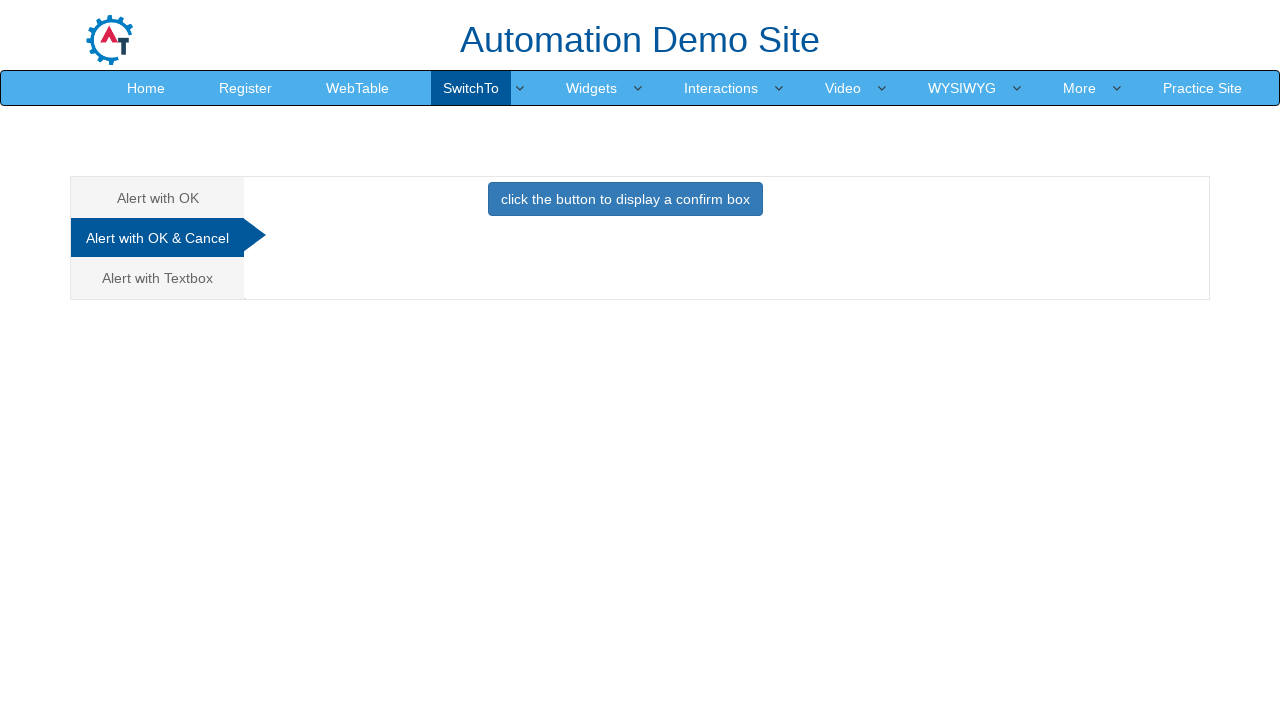

Clicked the button to trigger confirm dialog at (625, 199) on xpath=//*[@id='CancelTab']/button
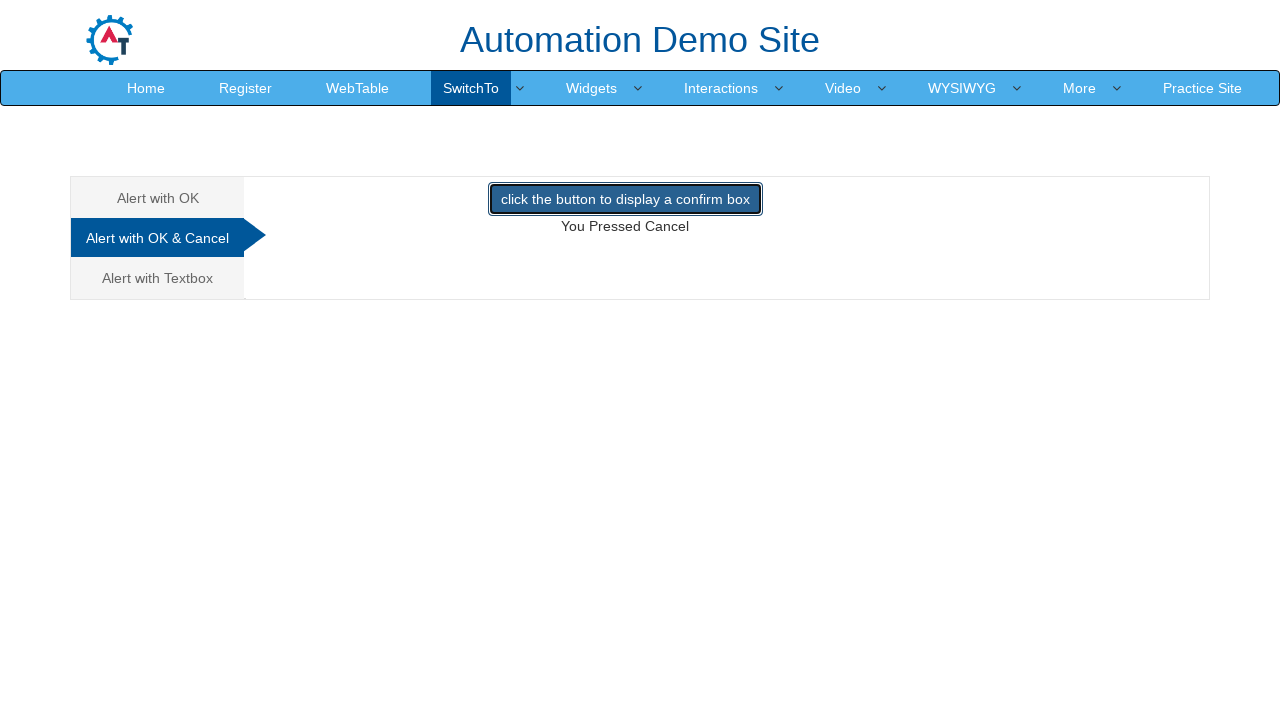

Set up dialog handler to dismiss confirm dialog
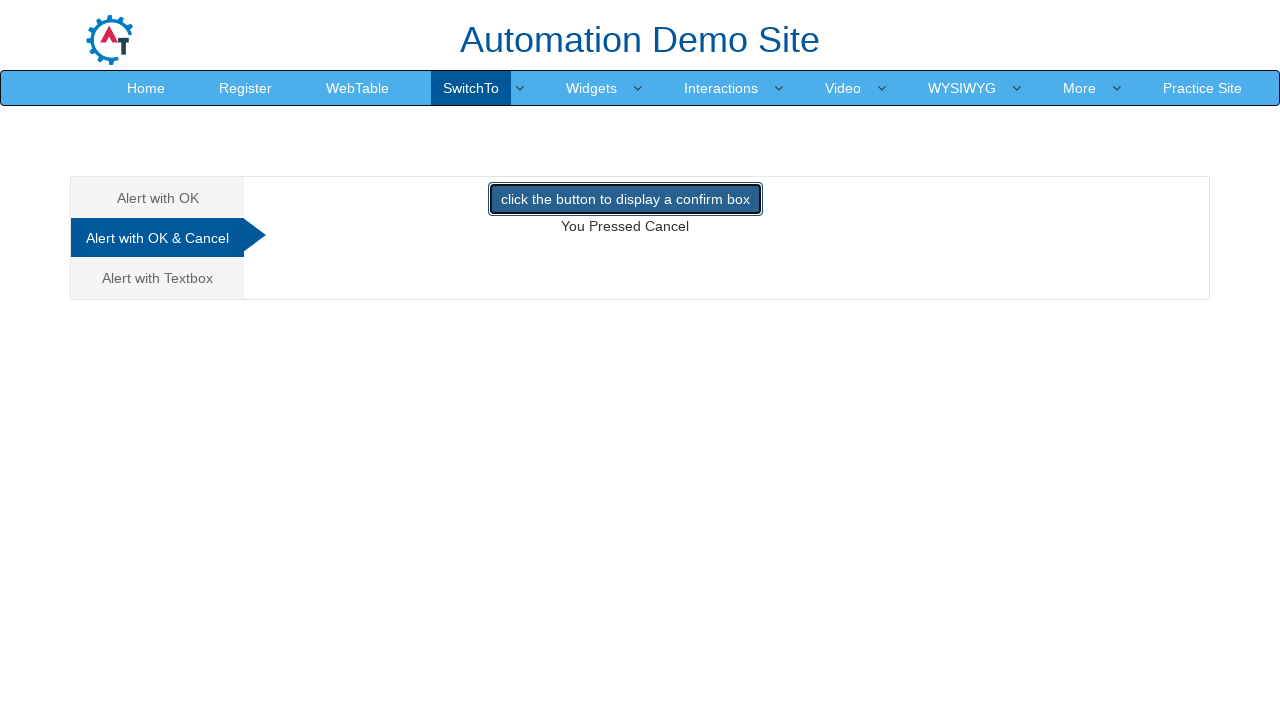

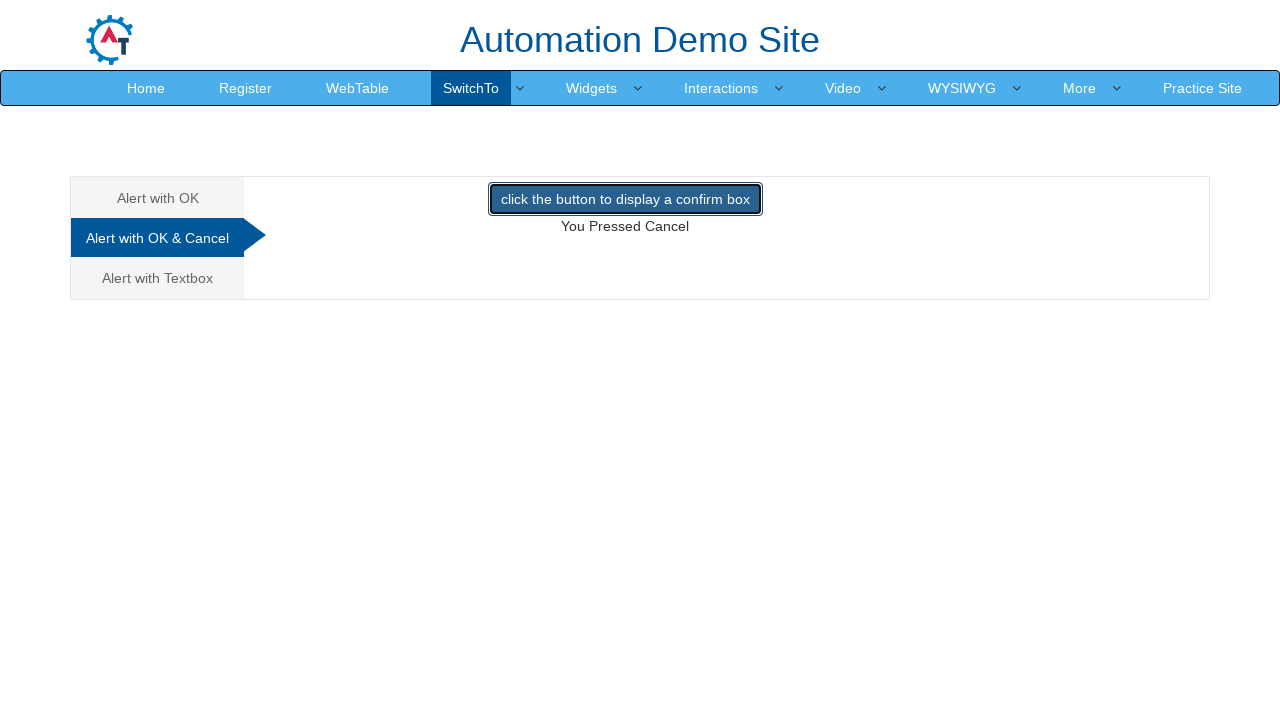